Tests entering text in a JavaScript prompt dialog and verifies the entered text is displayed

Starting URL: https://the-internet.herokuapp.com/javascript_alerts

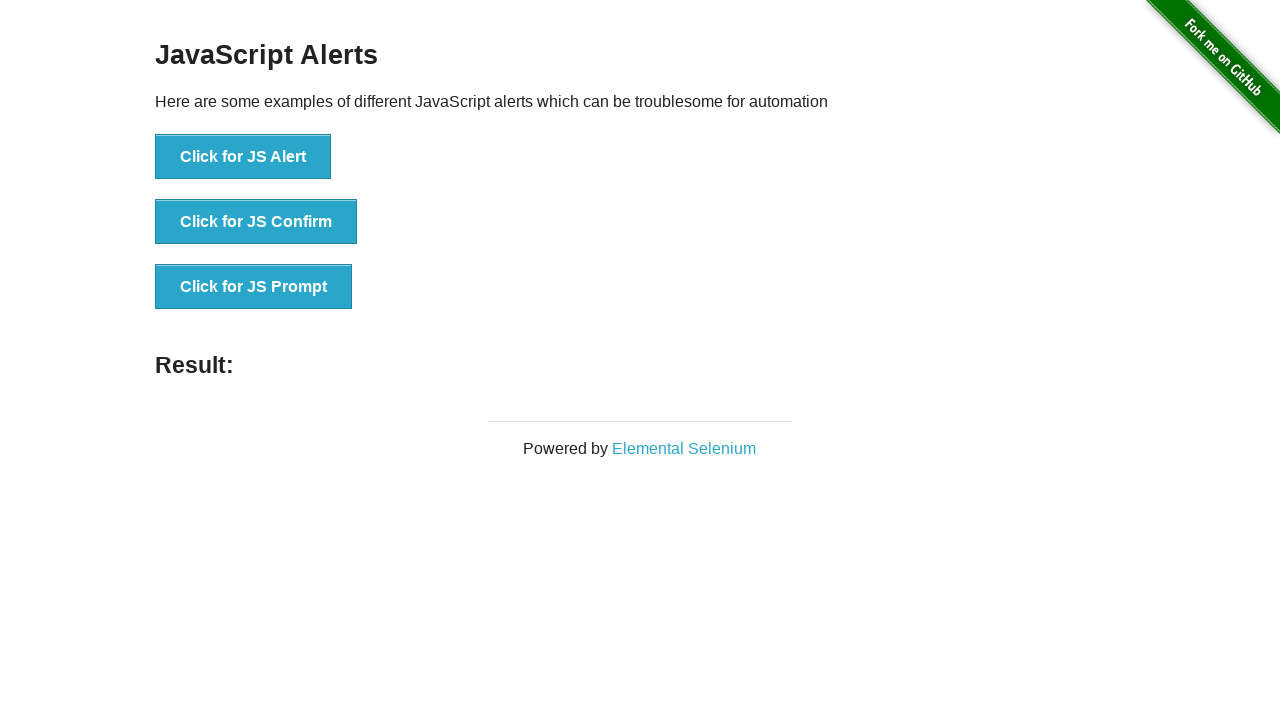

Set up dialog handler to accept prompt with text 'Entering Text in Prompt'
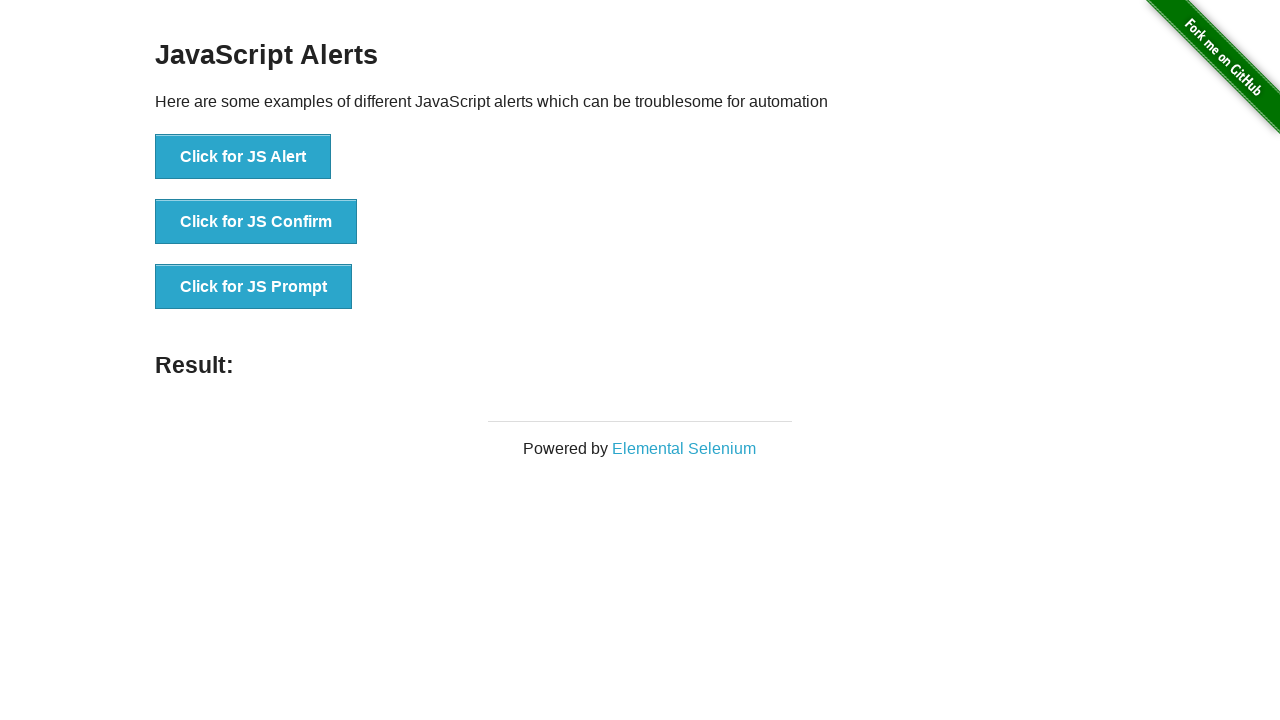

Clicked button to trigger JavaScript prompt dialog at (254, 287) on xpath=//li[3]/button
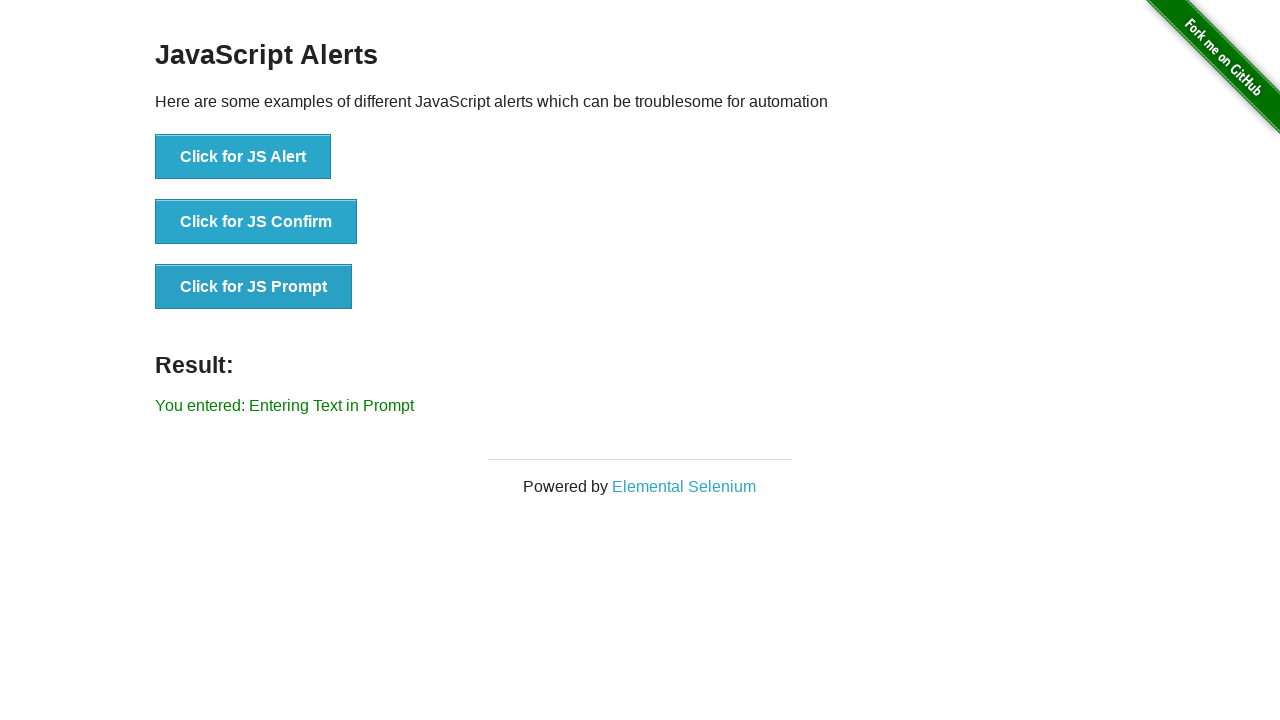

Retrieved result text from #result element
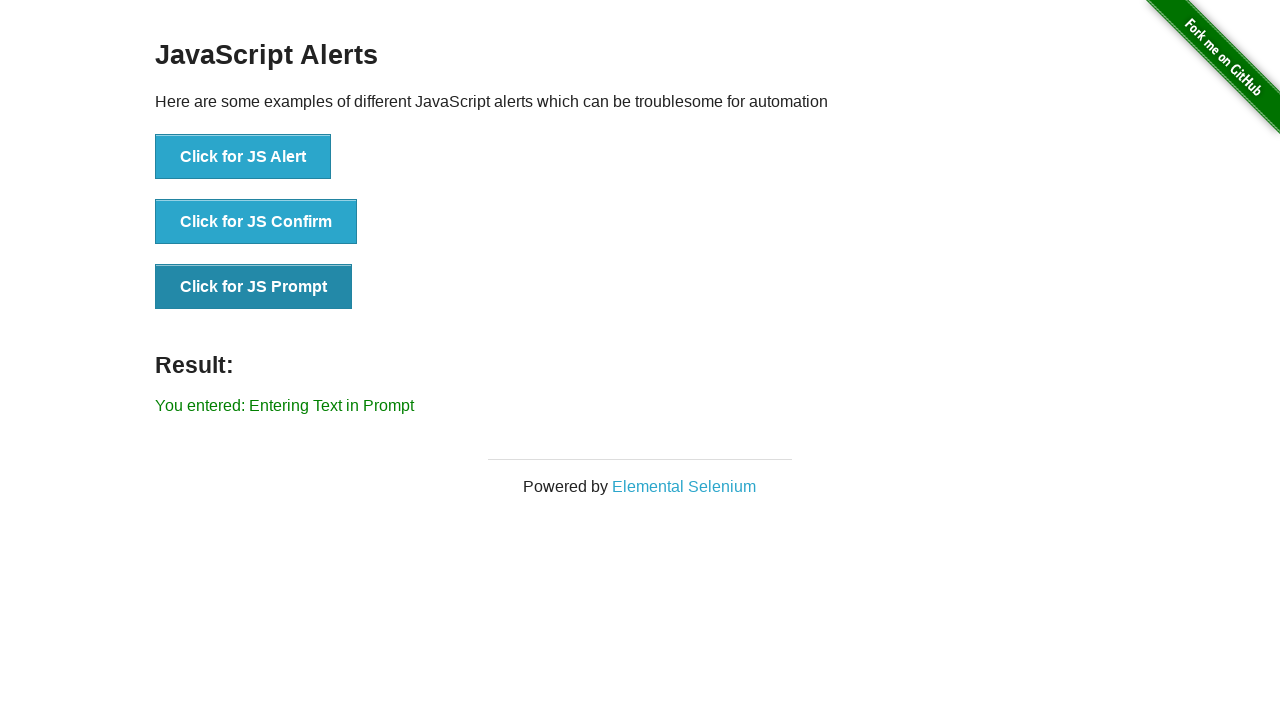

Verified result text matches expected value 'You entered: Entering Text in Prompt'
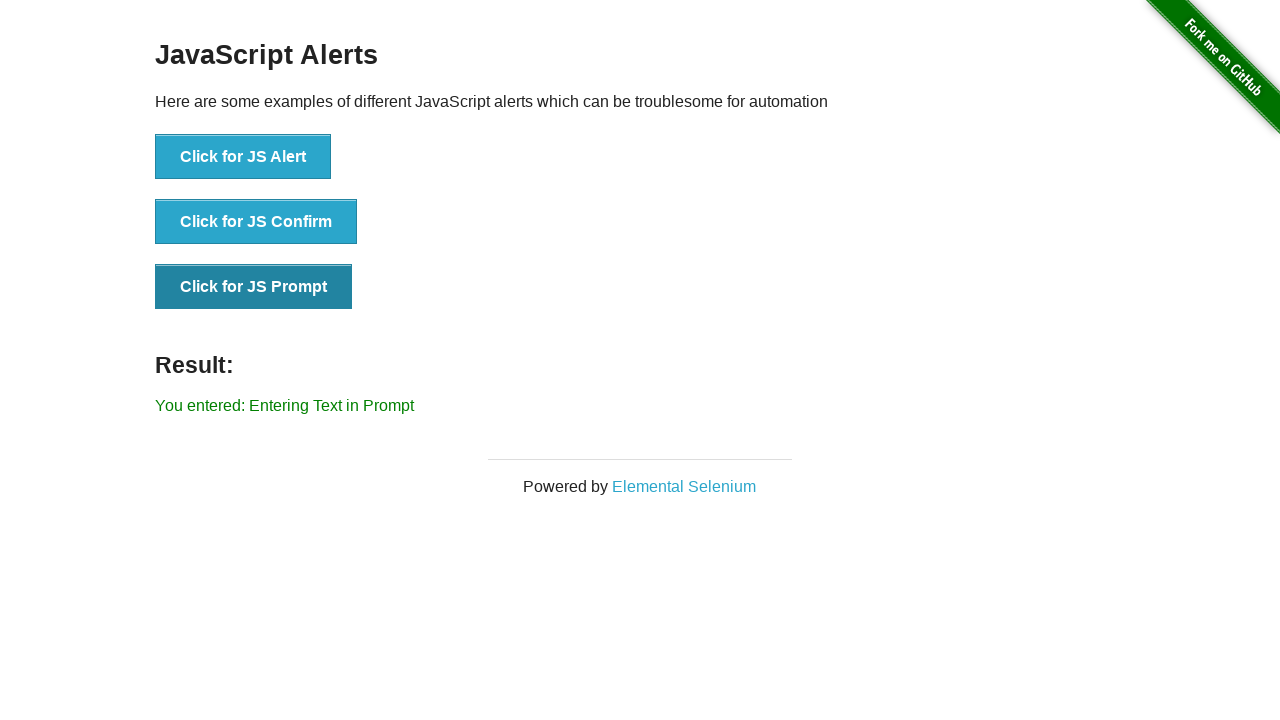

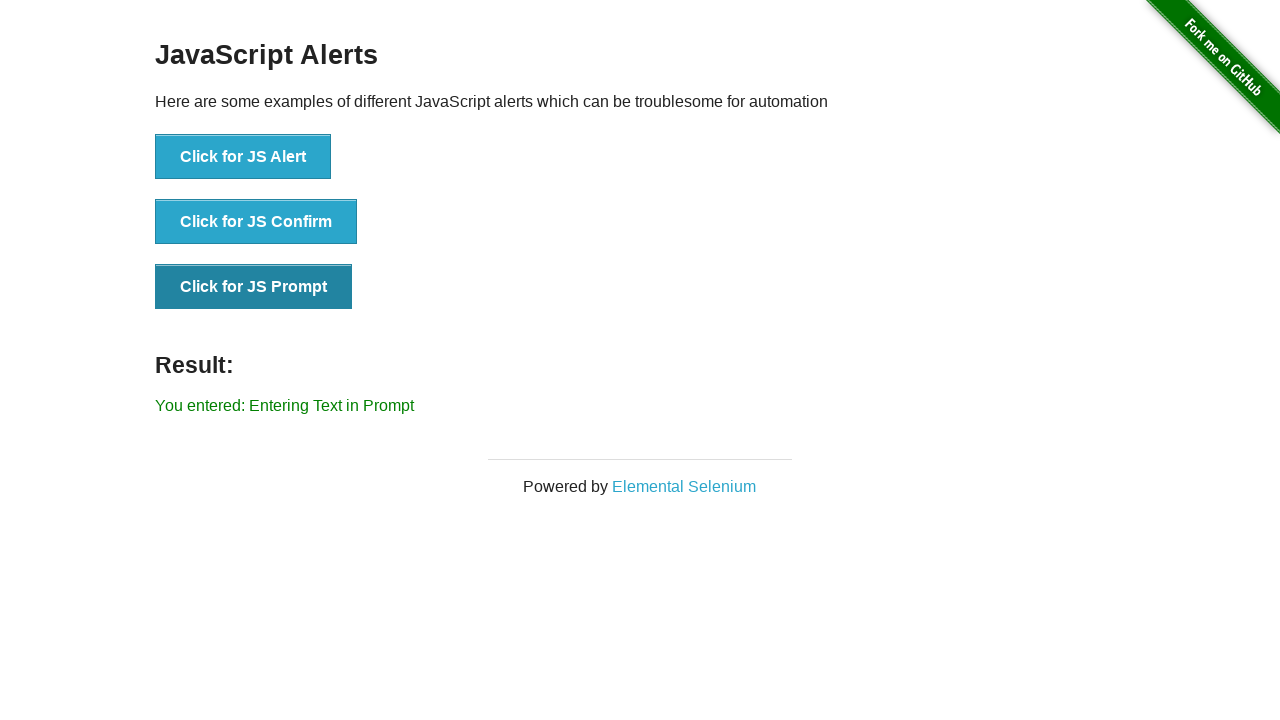